Tests navigation to the videos section and verifies the videos header is displayed correctly

Starting URL: https://football.ua

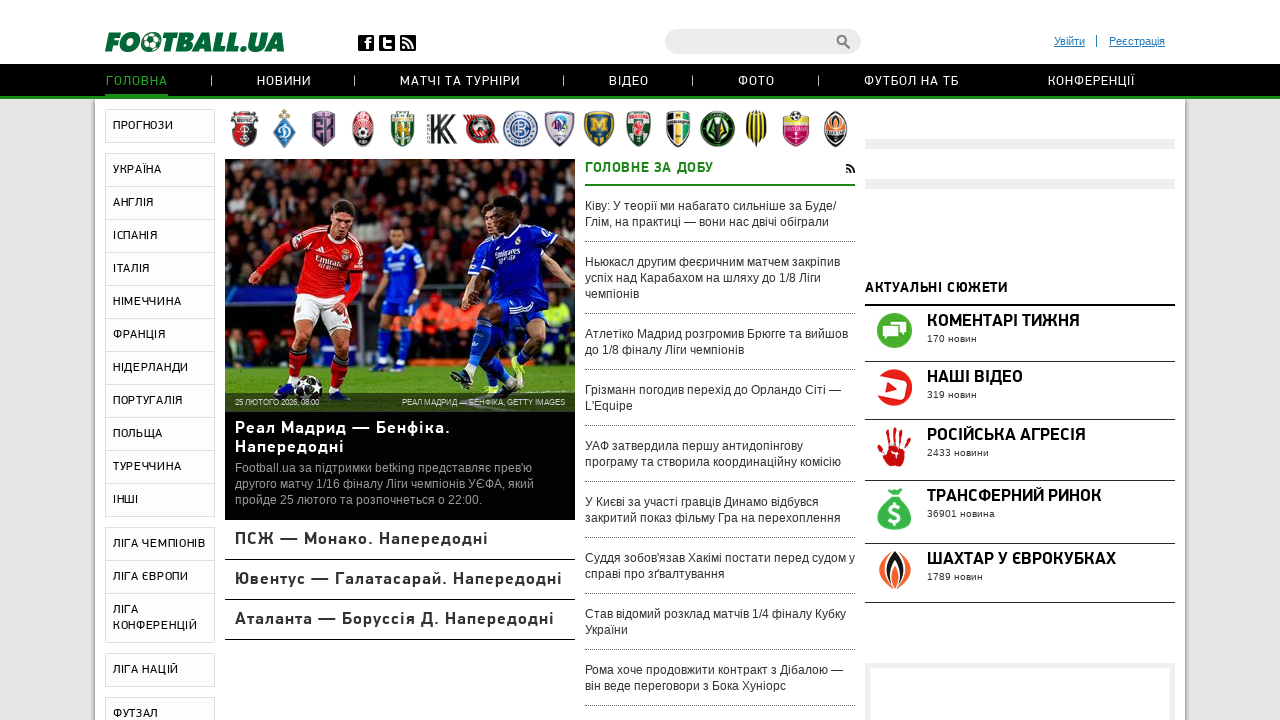

Clicked on videos section navigation link at (628, 80) on a[href*='video']
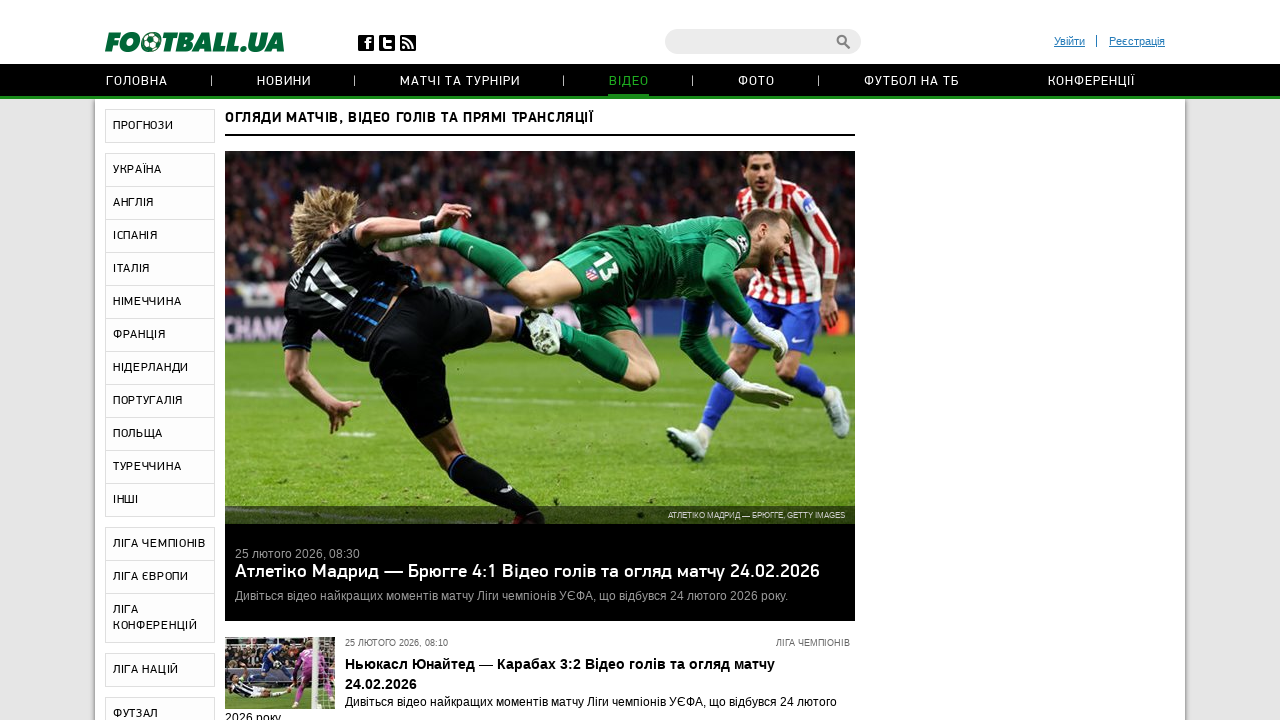

Videos header selector loaded
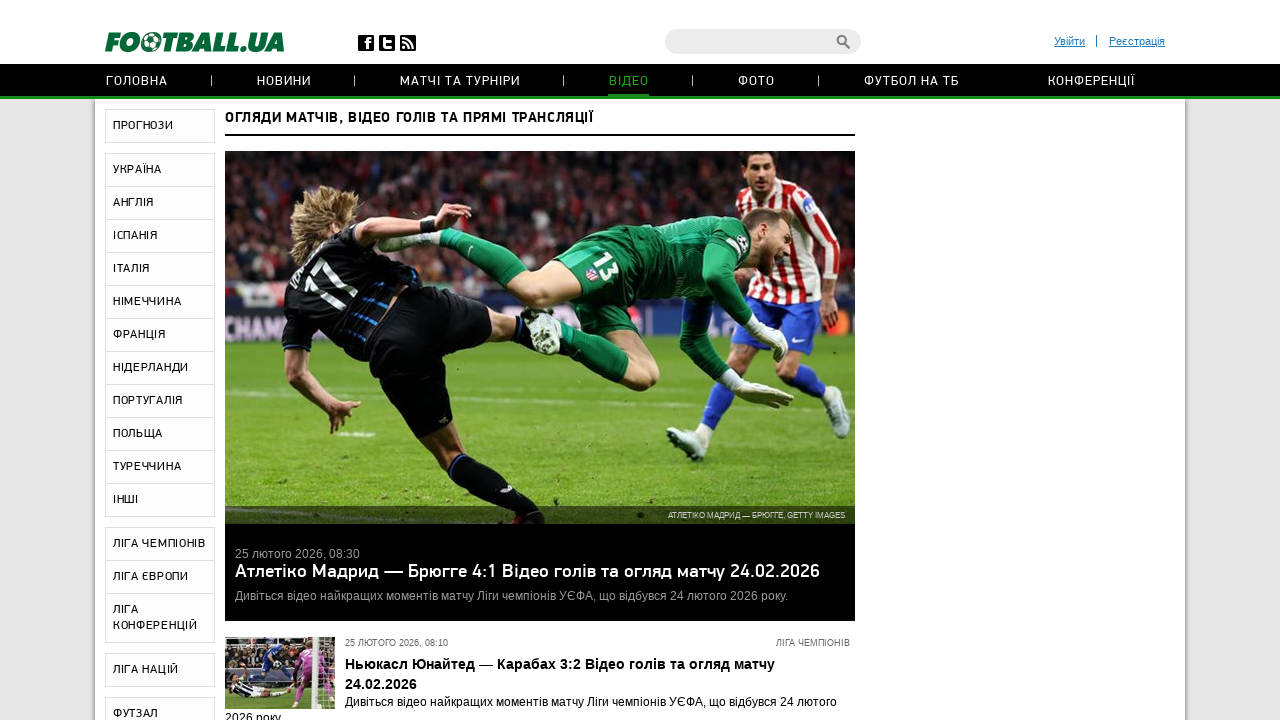

Retrieved videos header text: ОГЛЯДИ МАТЧІВ, ВІДЕО ГОЛІВ ТА ПРЯМІ ТРАНСЛЯЦІЇ
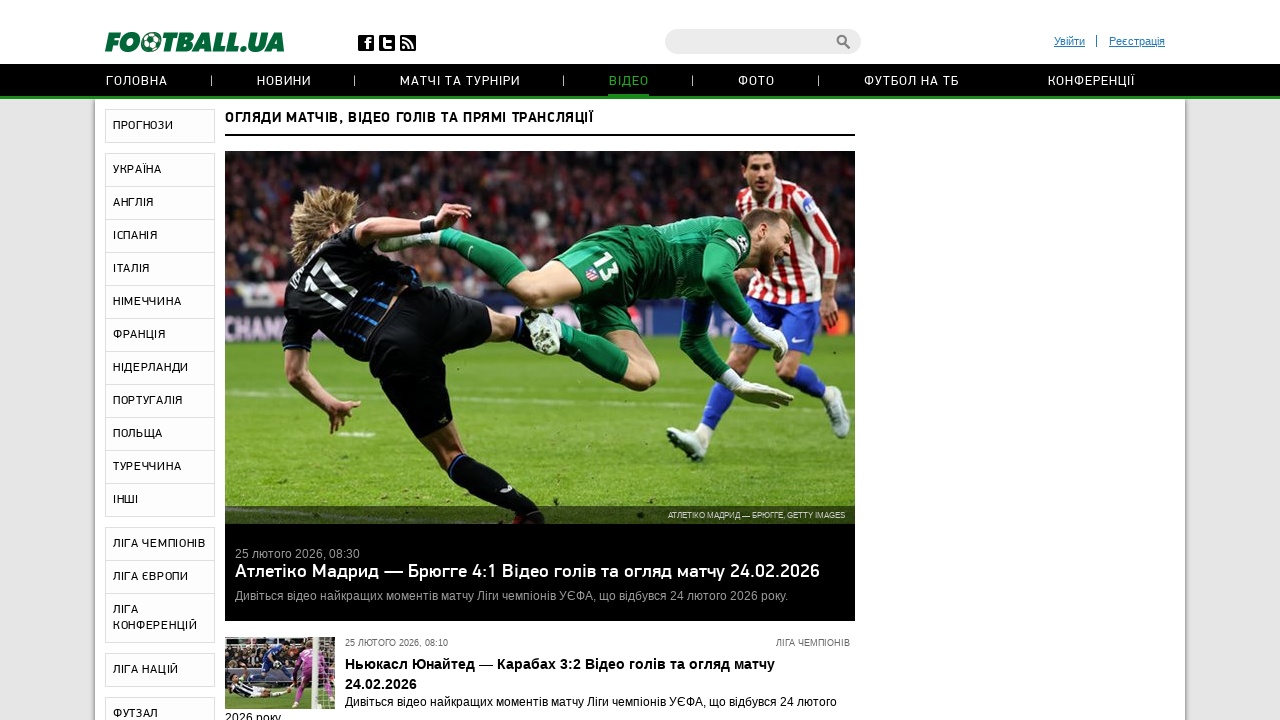

Verified videos header displays correct text
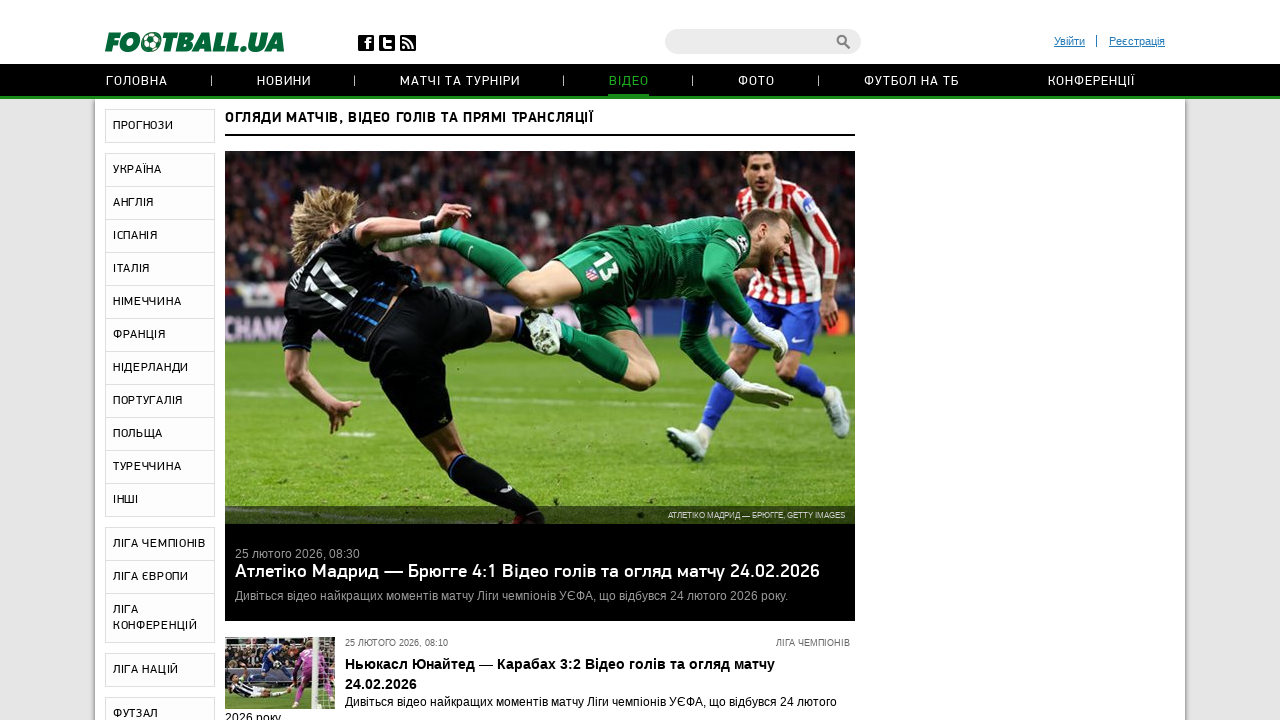

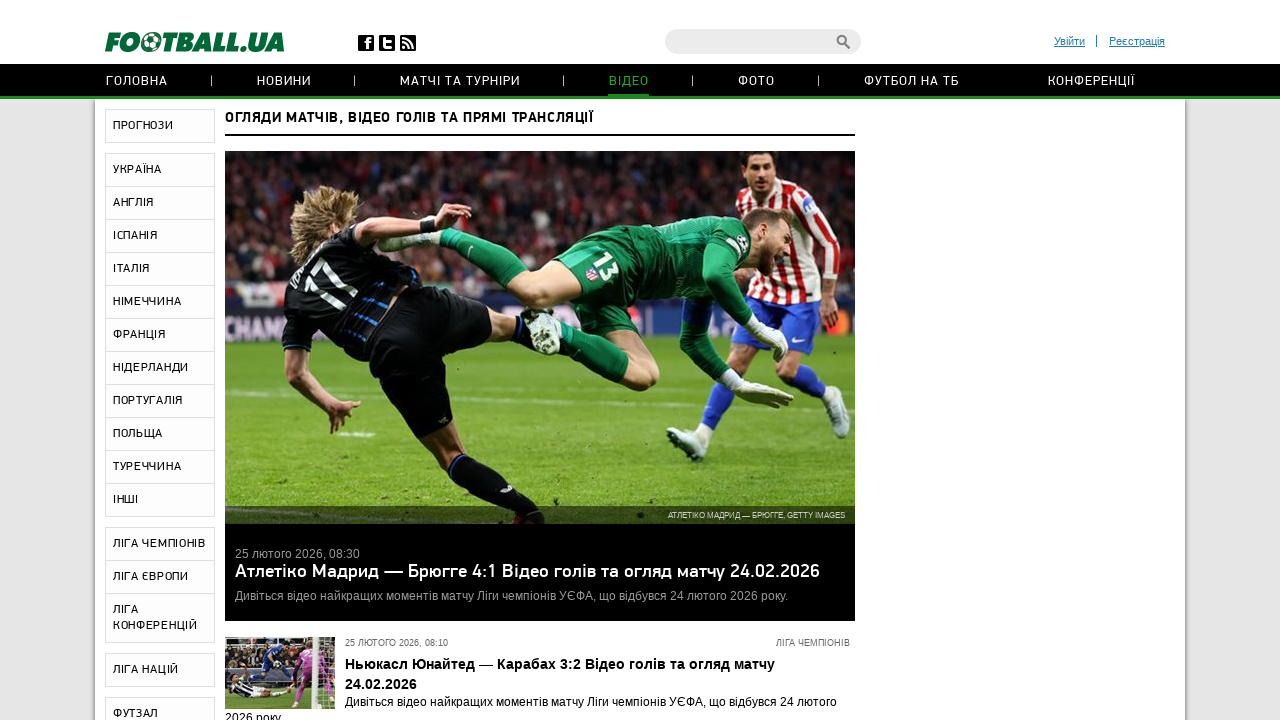